Tests dropdown selection functionality by selecting the 4th option (index 3) from the dropdown

Starting URL: https://seleniumbase.io/demo_page

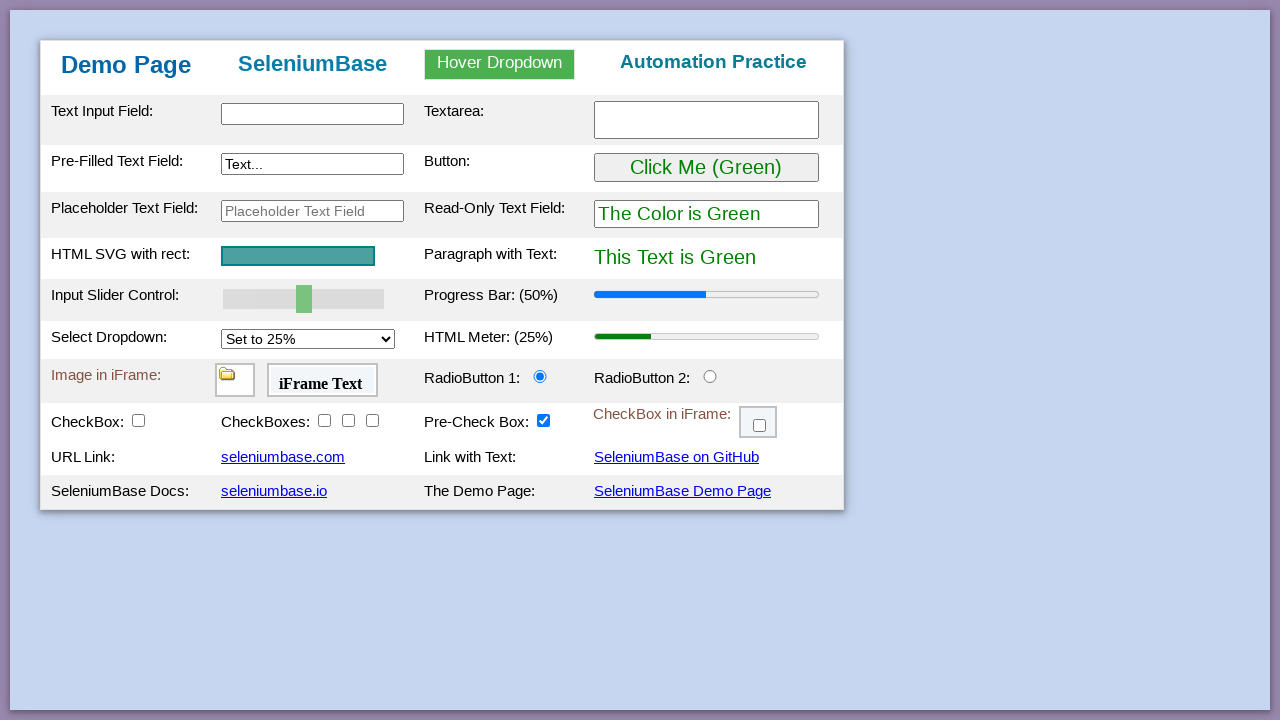

Navigated to https://seleniumbase.io/demo_page
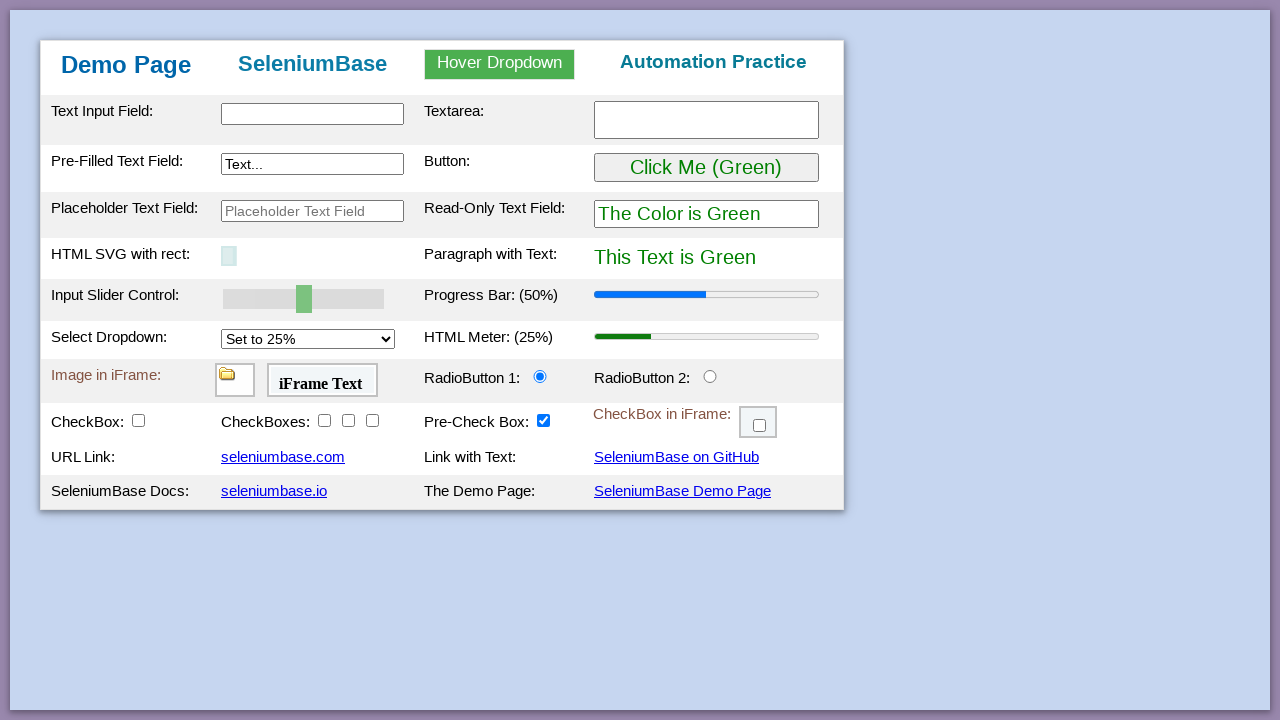

Selected 4th option (index 3) from the dropdown on #mySelect
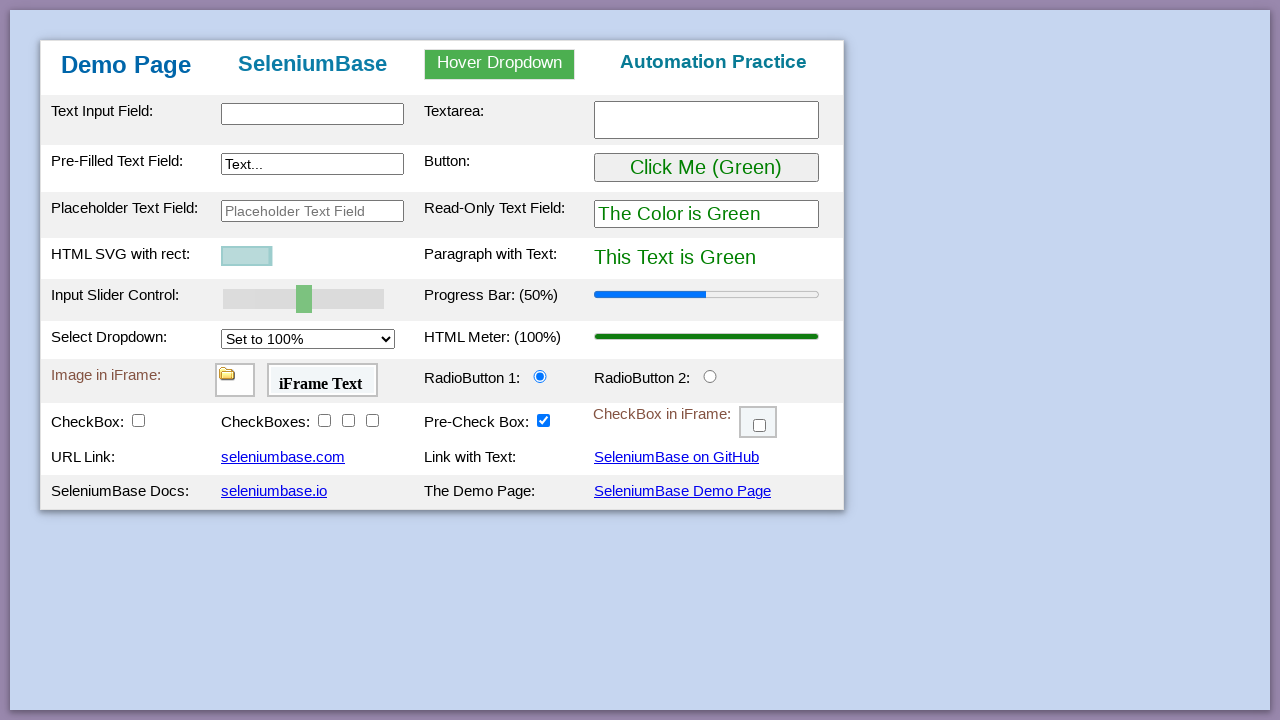

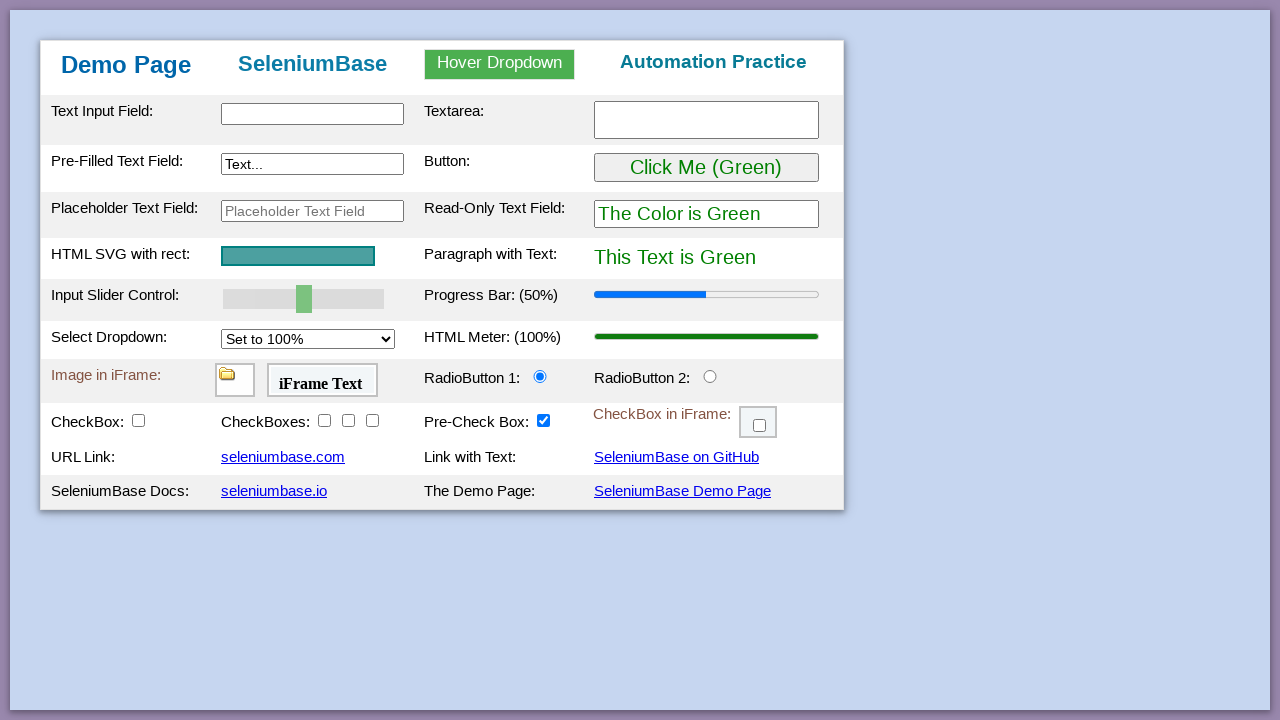